Navigates to UI Testing Playground and clicks on the Class Attribute link to test class-based element selection

Starting URL: http://uitestingplayground.com/

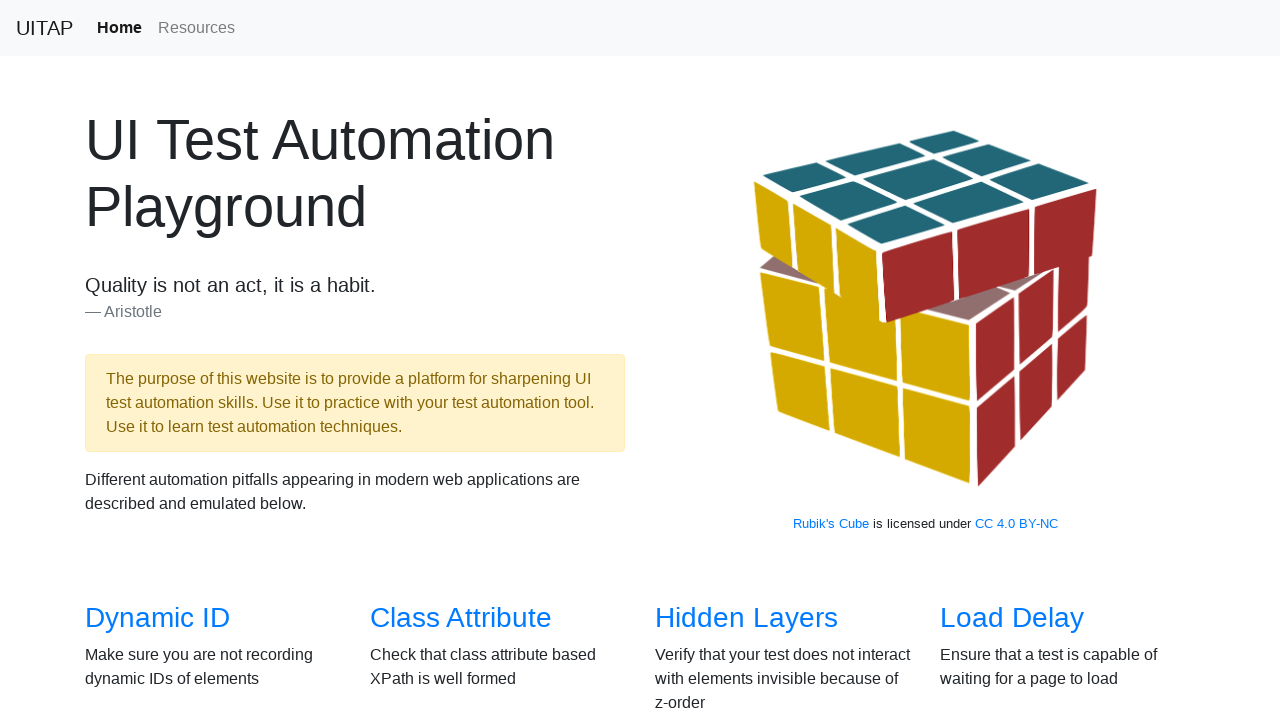

Clicked on the Class Attribute link at (461, 618) on xpath=//a[text()='Class Attribute']
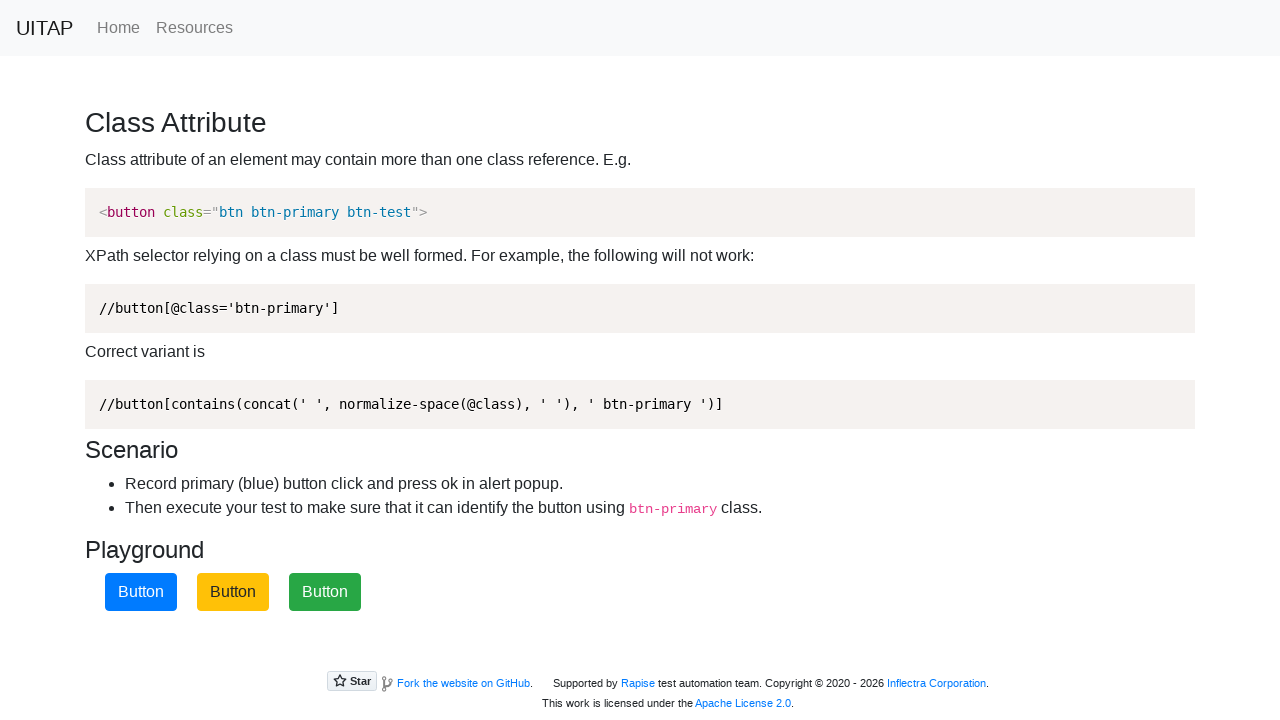

Page loaded and network became idle
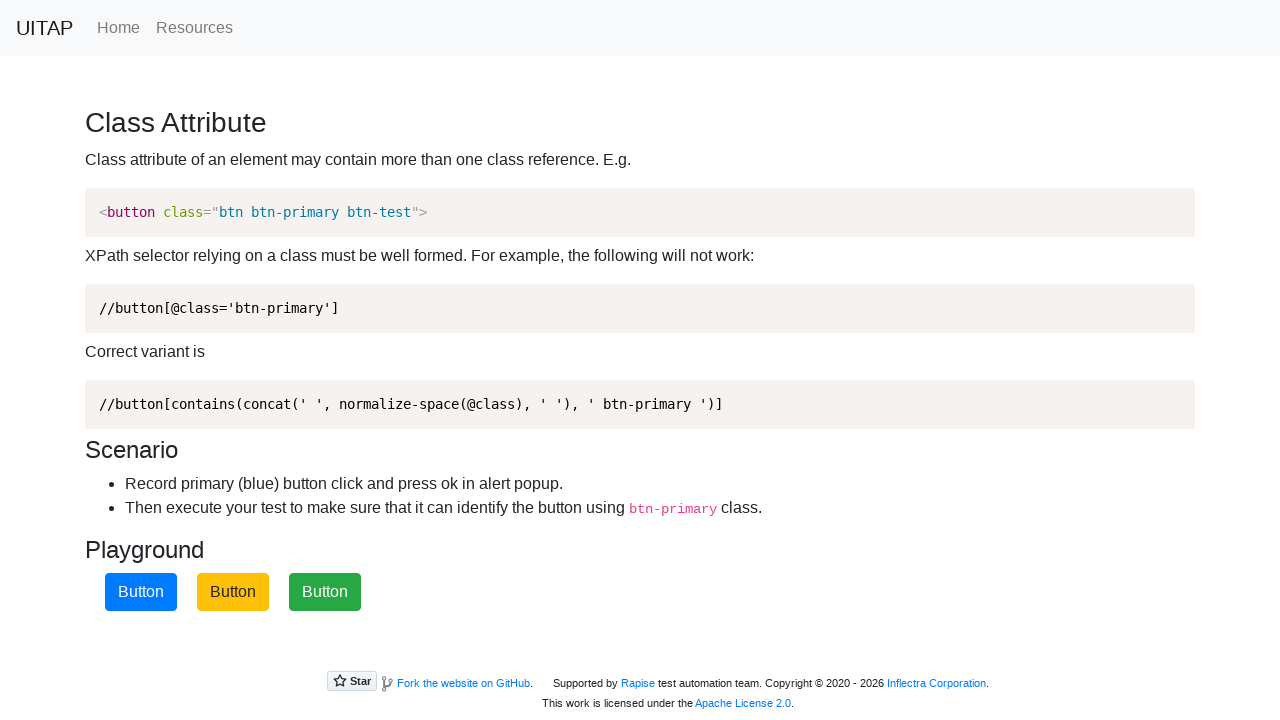

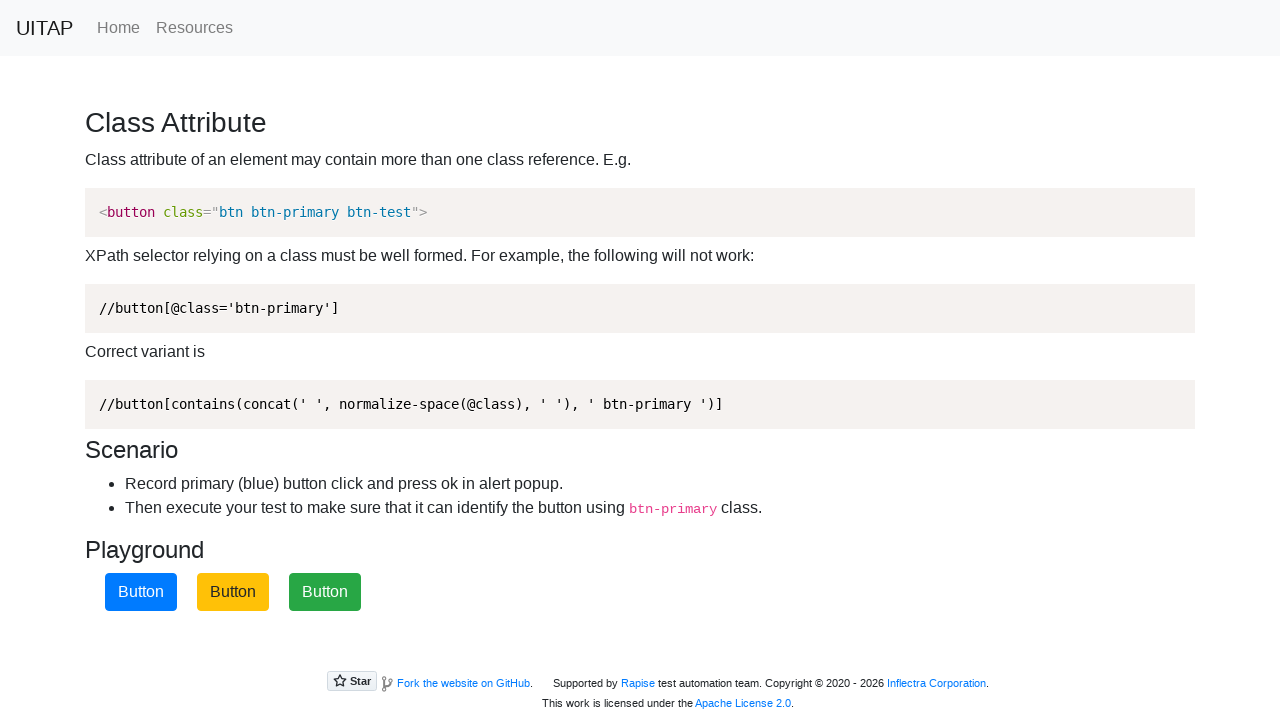